Tests a practice form submission by filling in name, email, password fields, clicking checkbox and radio button, then submitting and verifying success message appears

Starting URL: https://rahulshettyacademy.com/angularpractice/

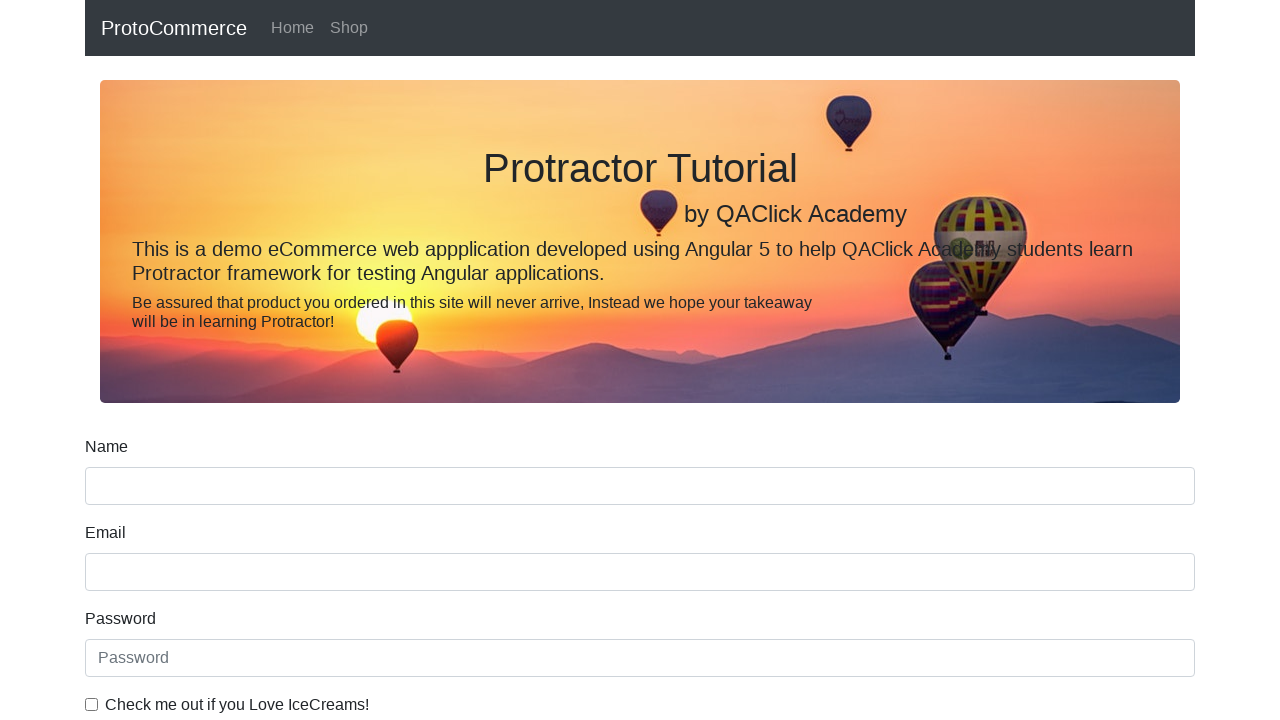

Filled name field with 'Marcus Johnson' on input[name='name']
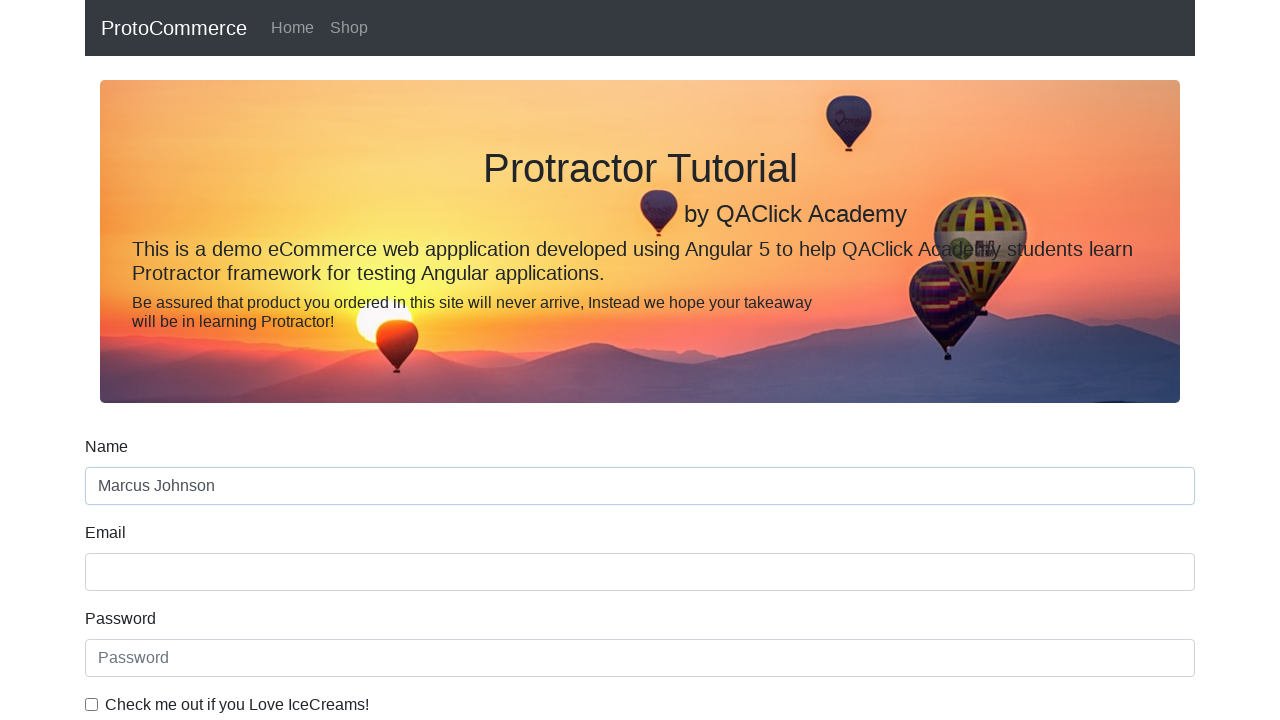

Filled email field with 'marcus.johnson@testmail.com' on input[name='email']
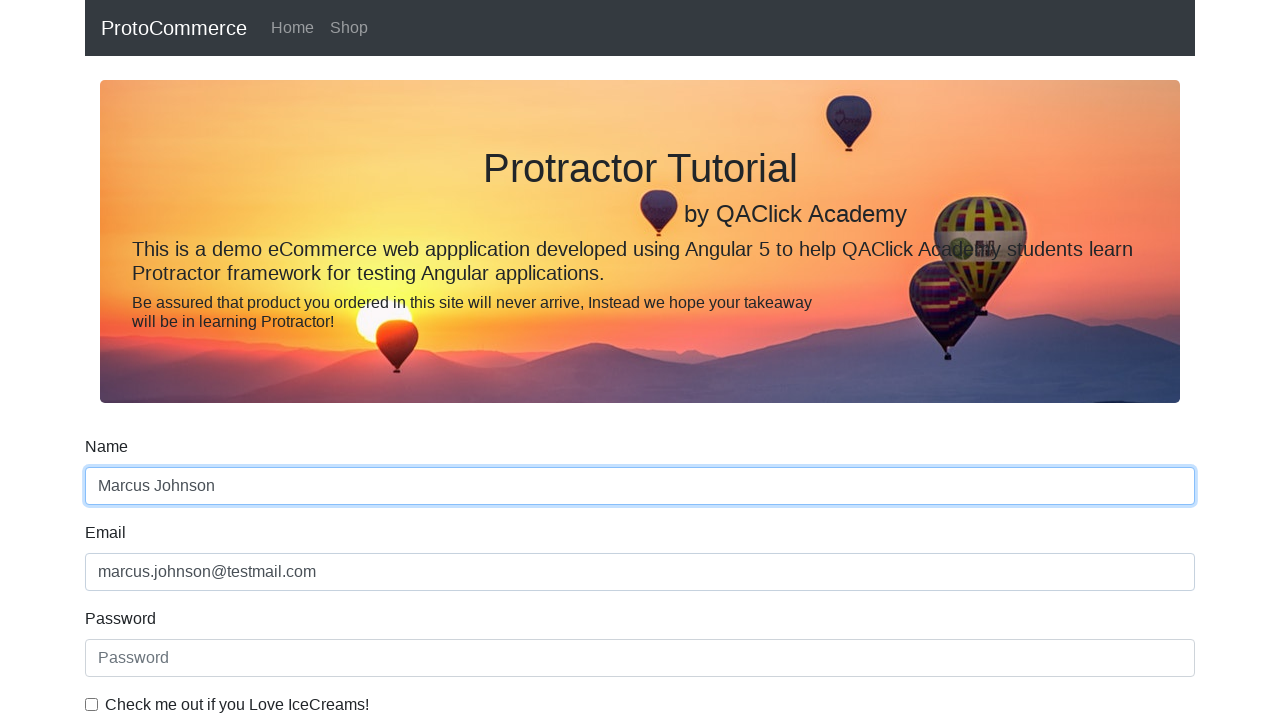

Filled password field with secure password on input#exampleInputPassword1
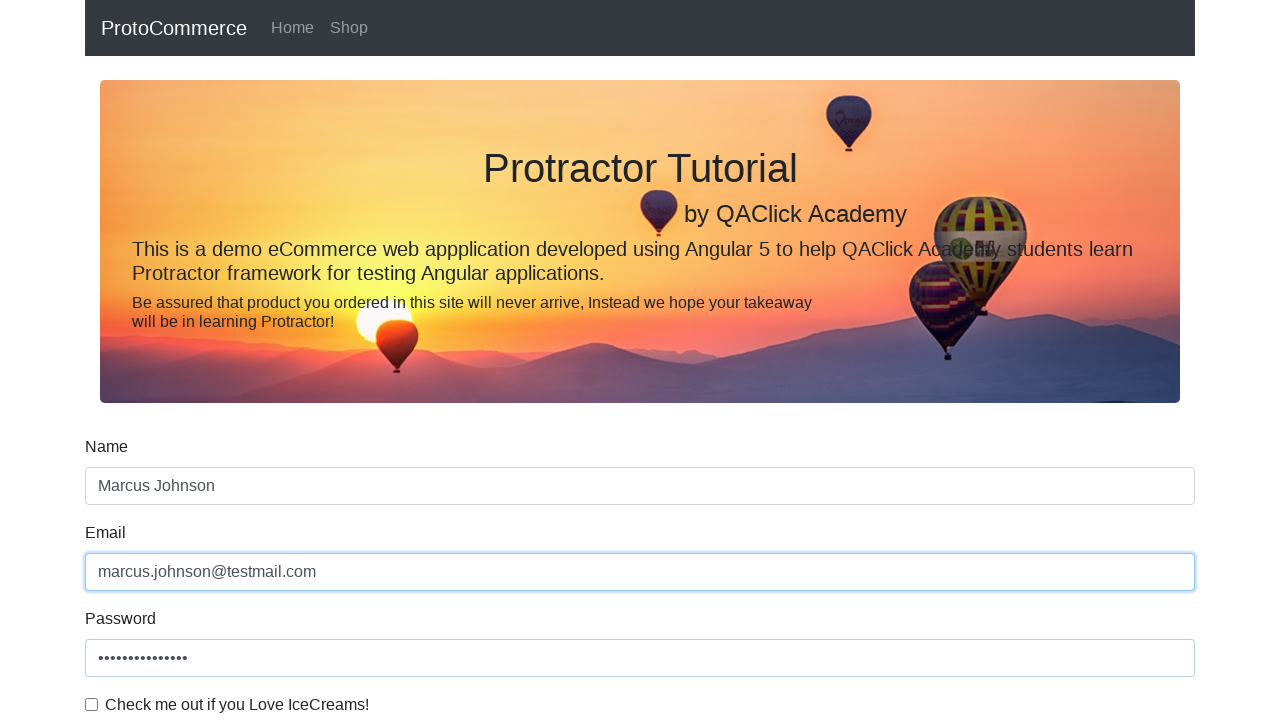

Clicked checkbox to accept terms at (92, 704) on input#exampleCheck1
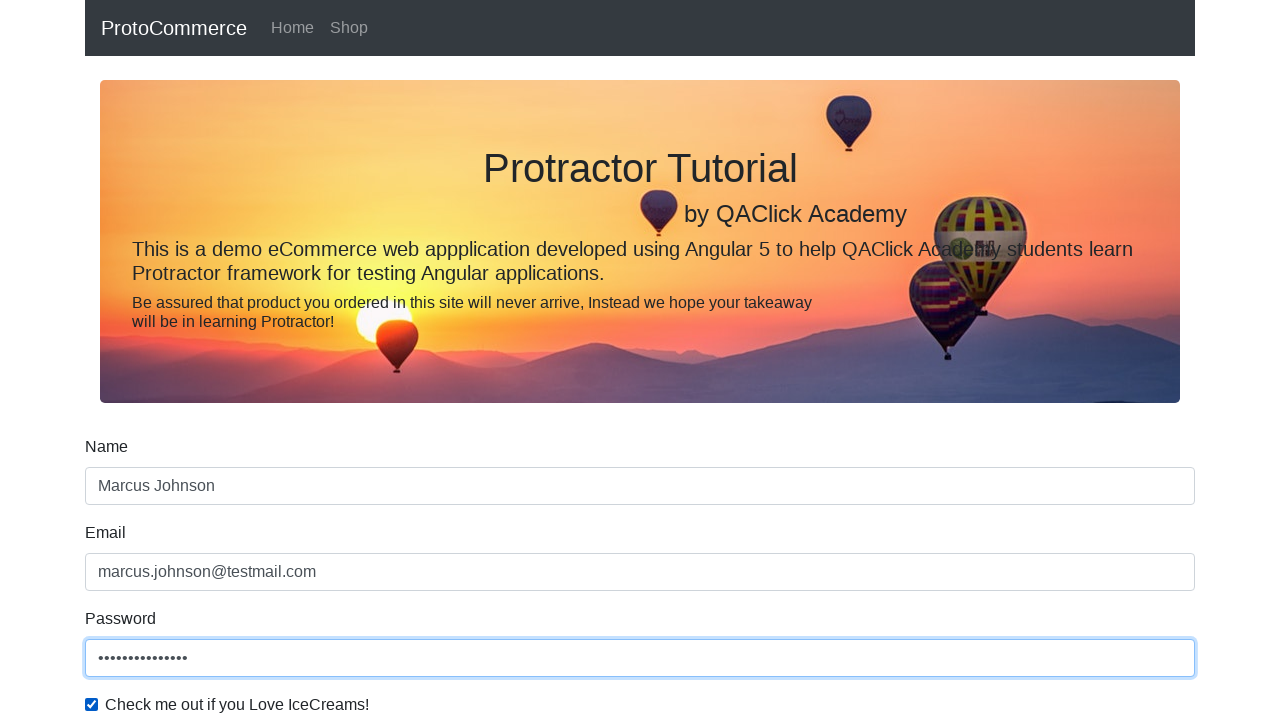

Selected first radio button option at (238, 360) on input#inlineRadio1
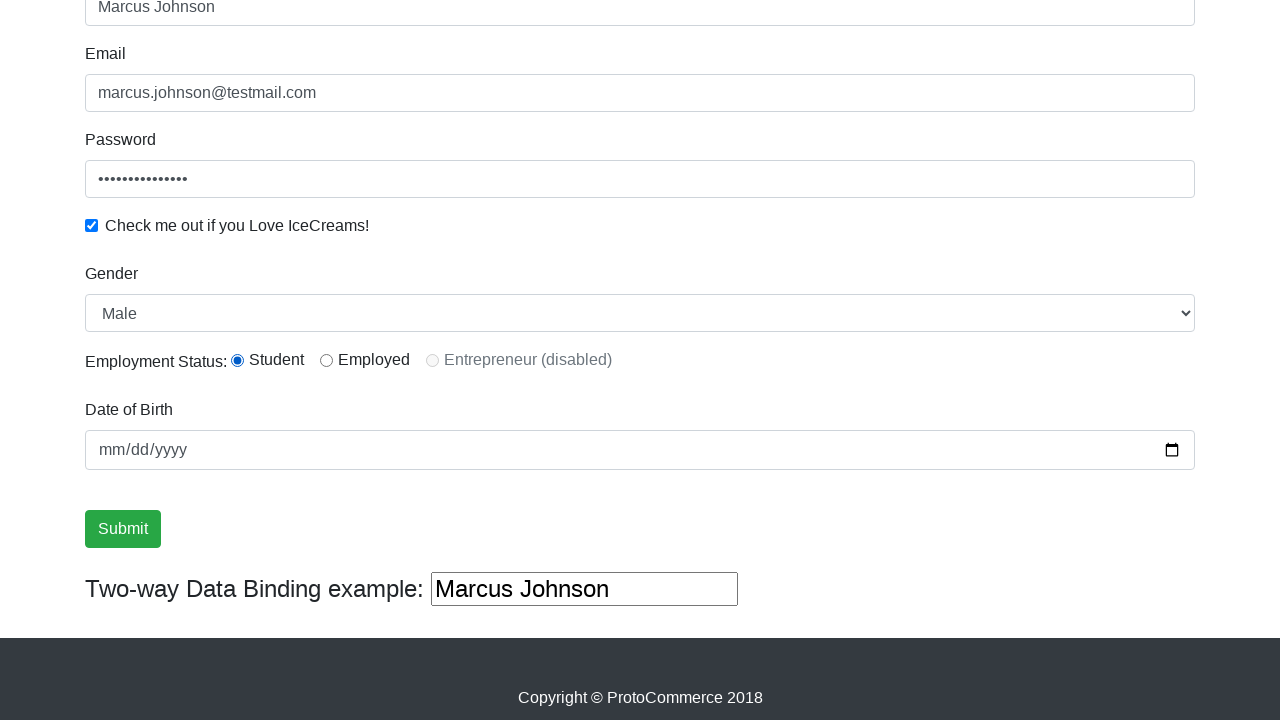

Clicked Submit button to submit form at (123, 529) on input[value='Submit']
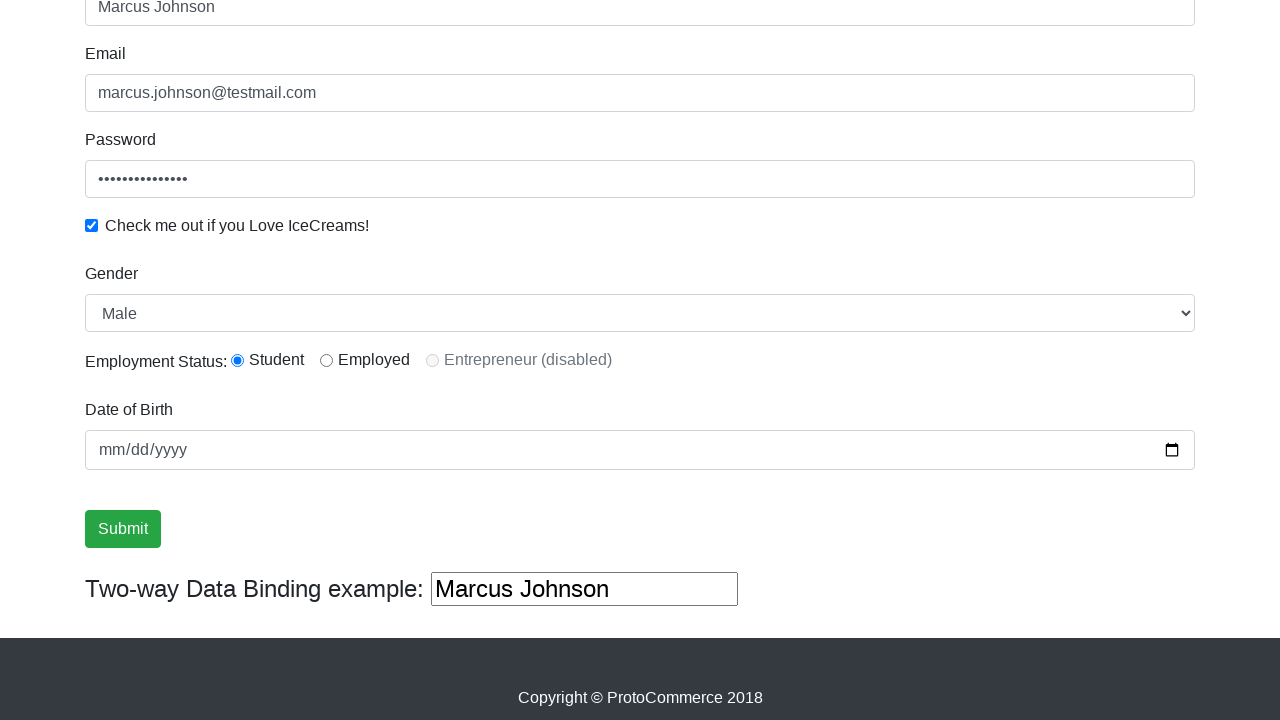

Success alert message appeared
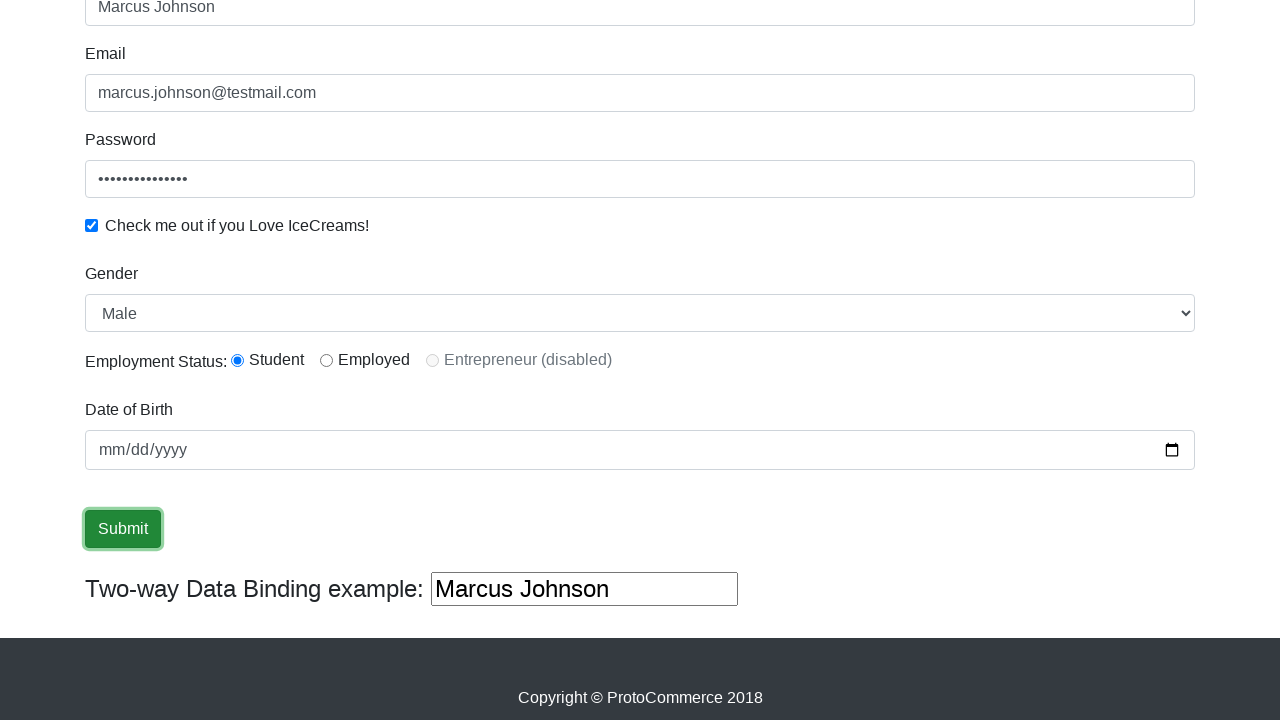

Retrieved success alert text content
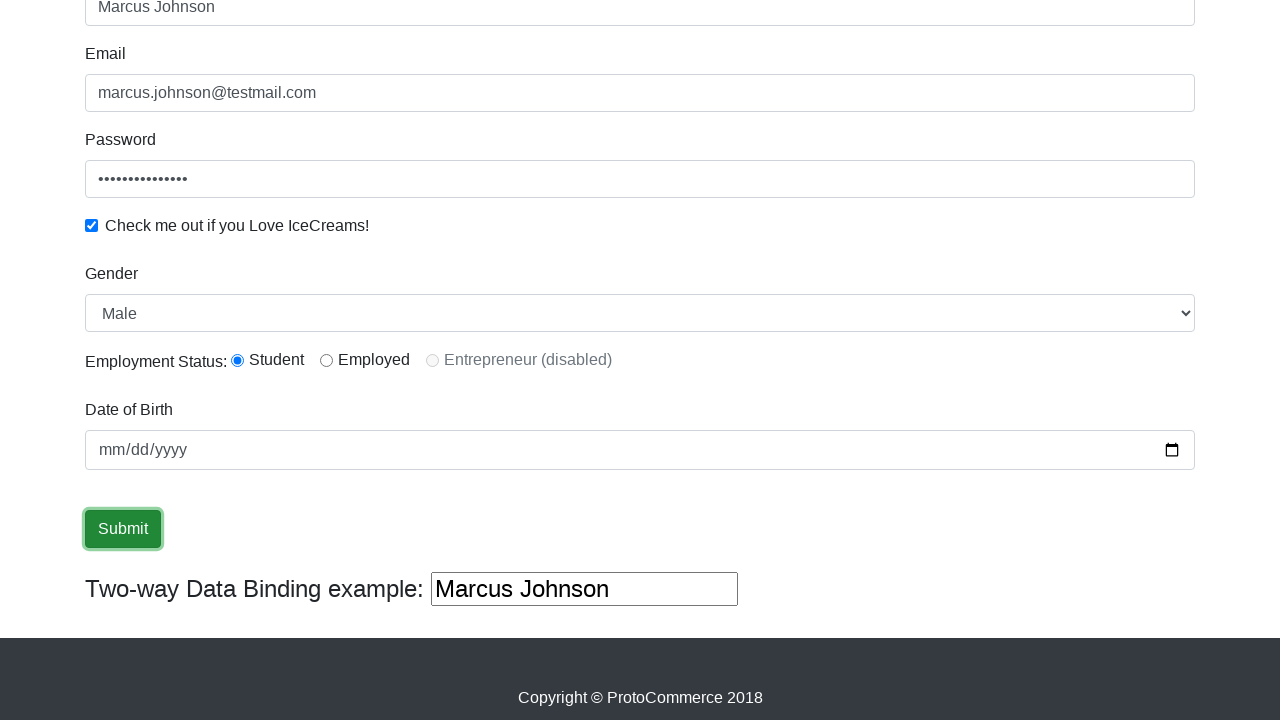

Verified 'Success' text is present in alert message
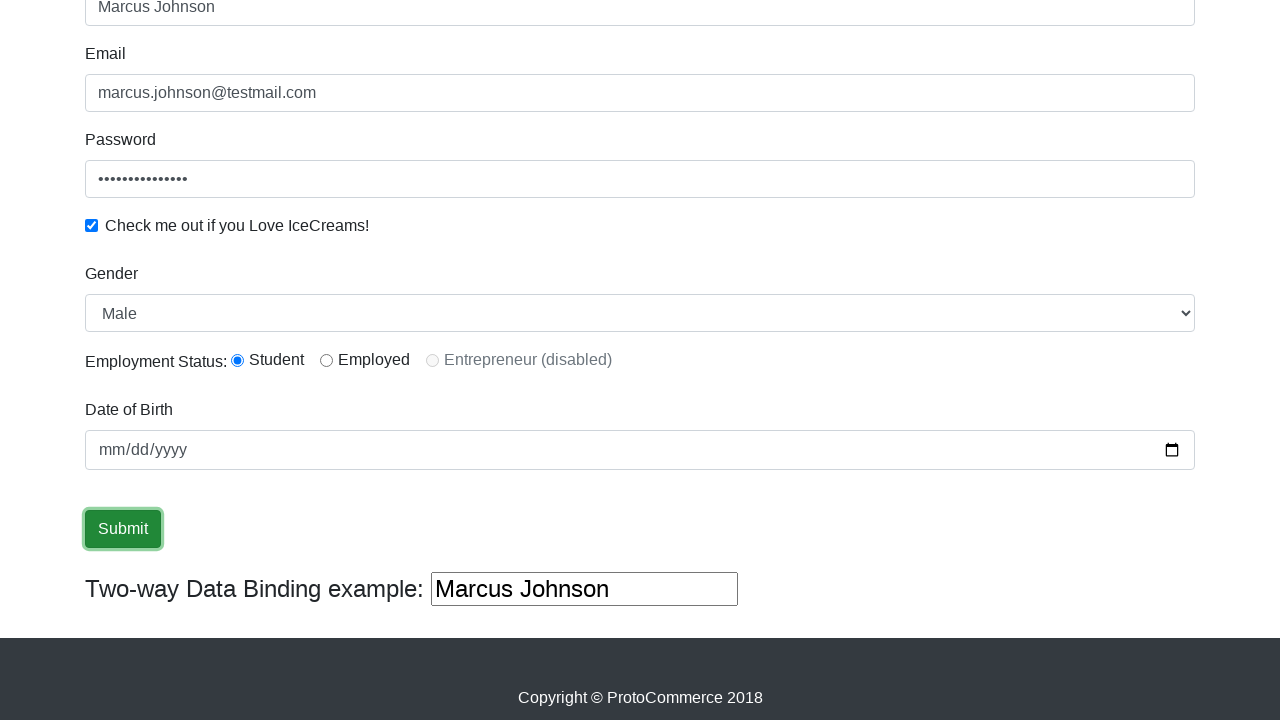

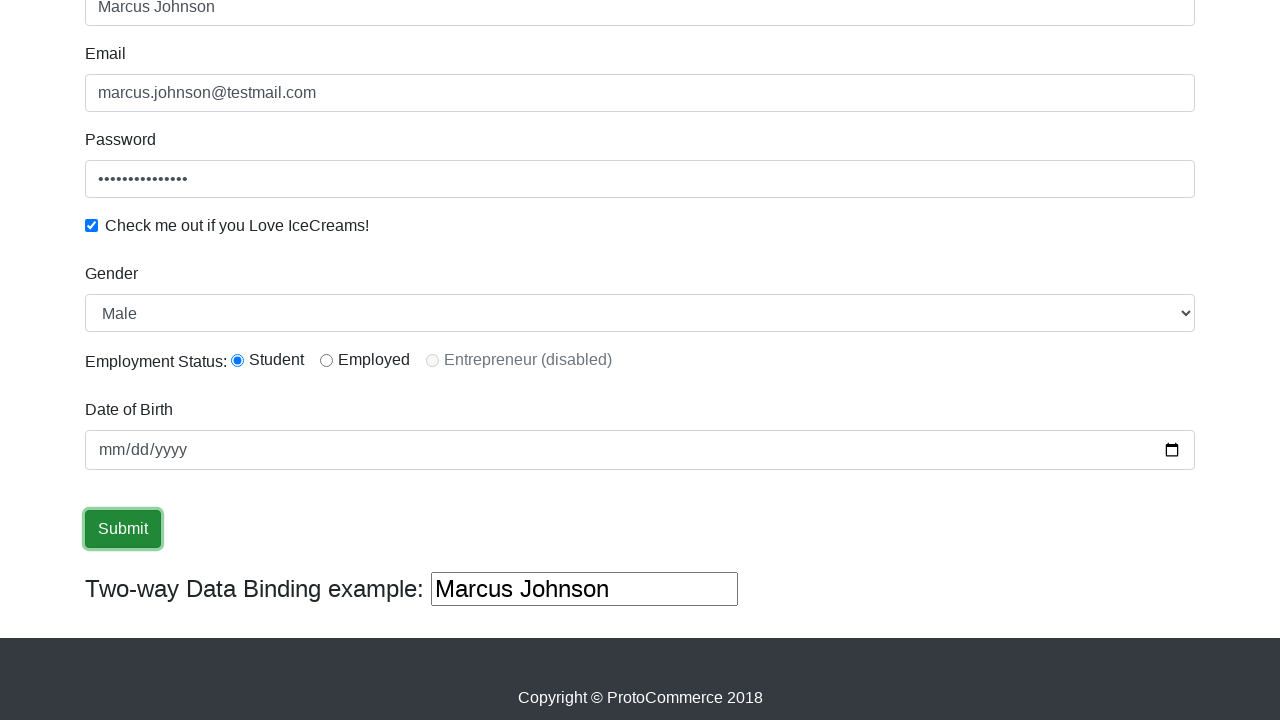